Tests W3Schools search by entering "Java Tutorial" and verifying search results show Java HOME link

Starting URL: https://www.w3schools.com/

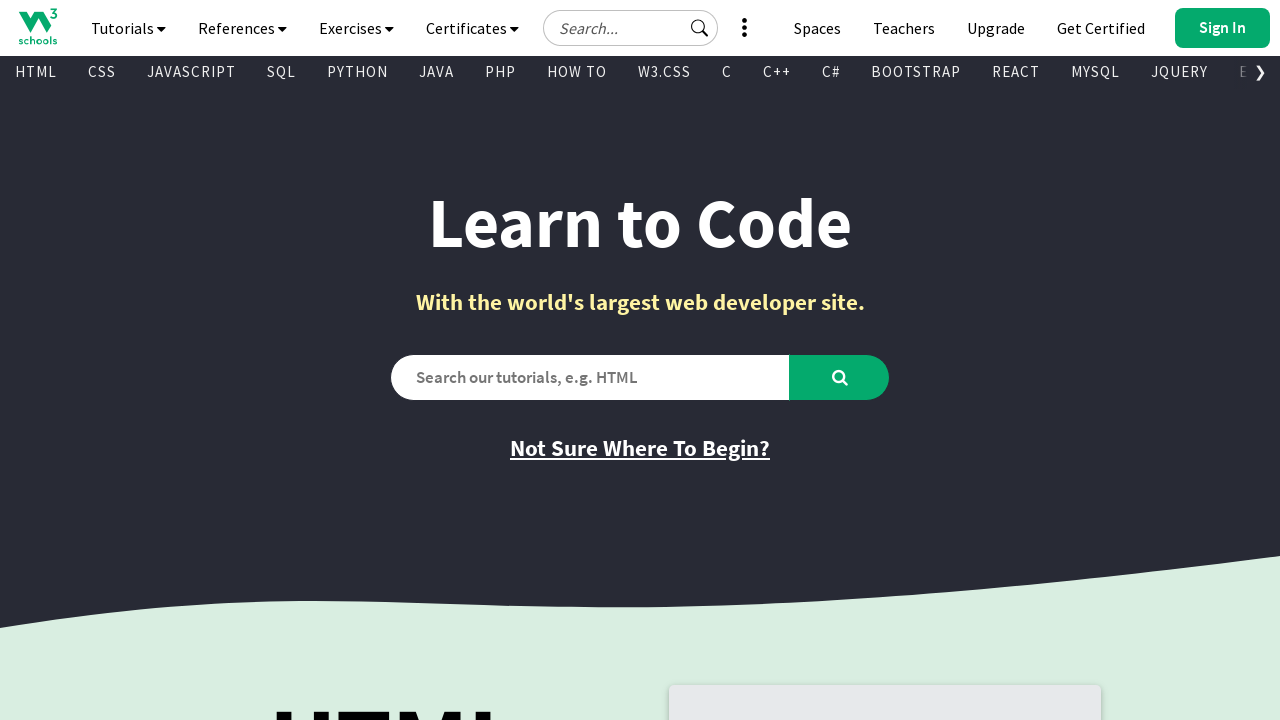

Filled search box with 'Java Tutorial' on #search2
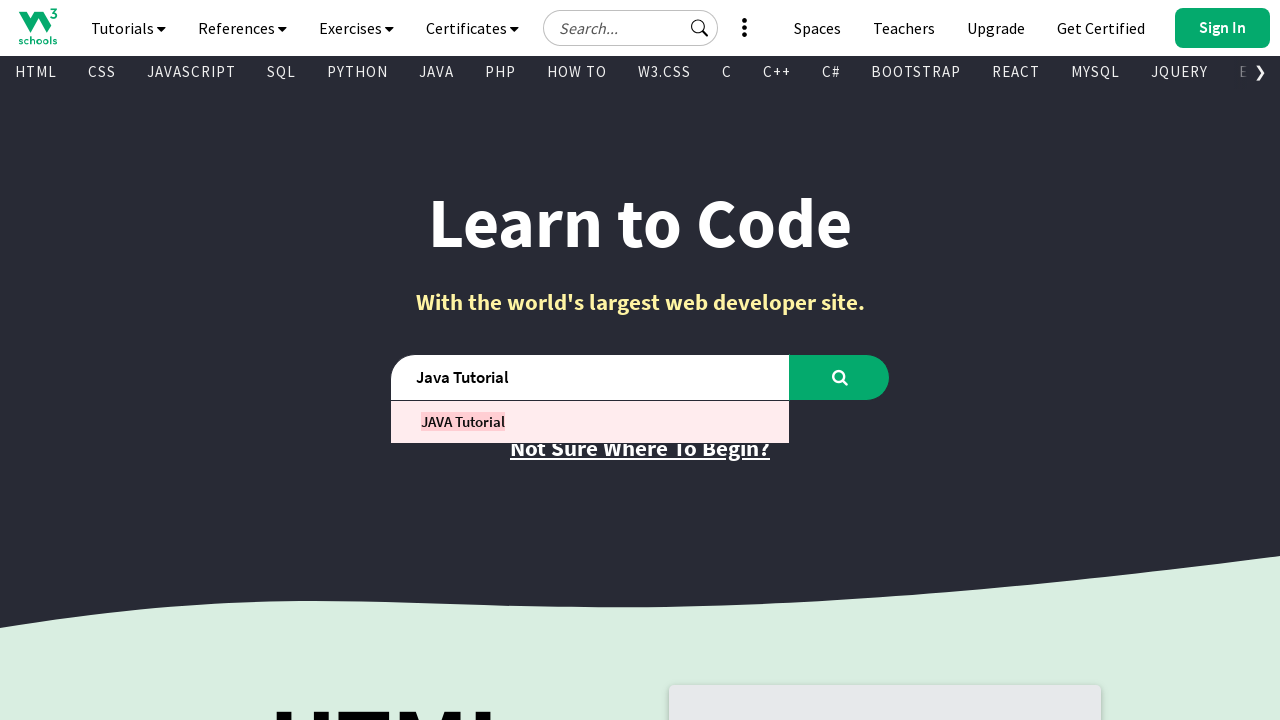

Clicked search button to execute search at (840, 377) on #learntocode_searchbtn
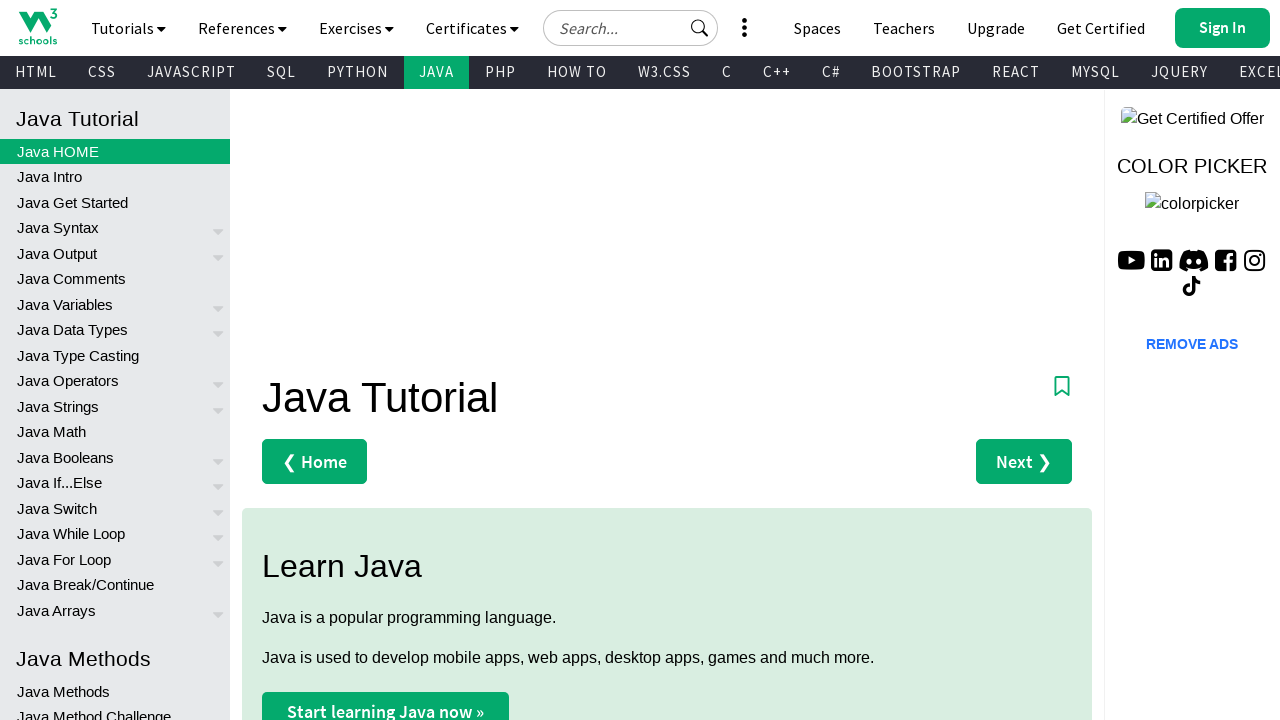

Search results loaded and Java HOME link is visible
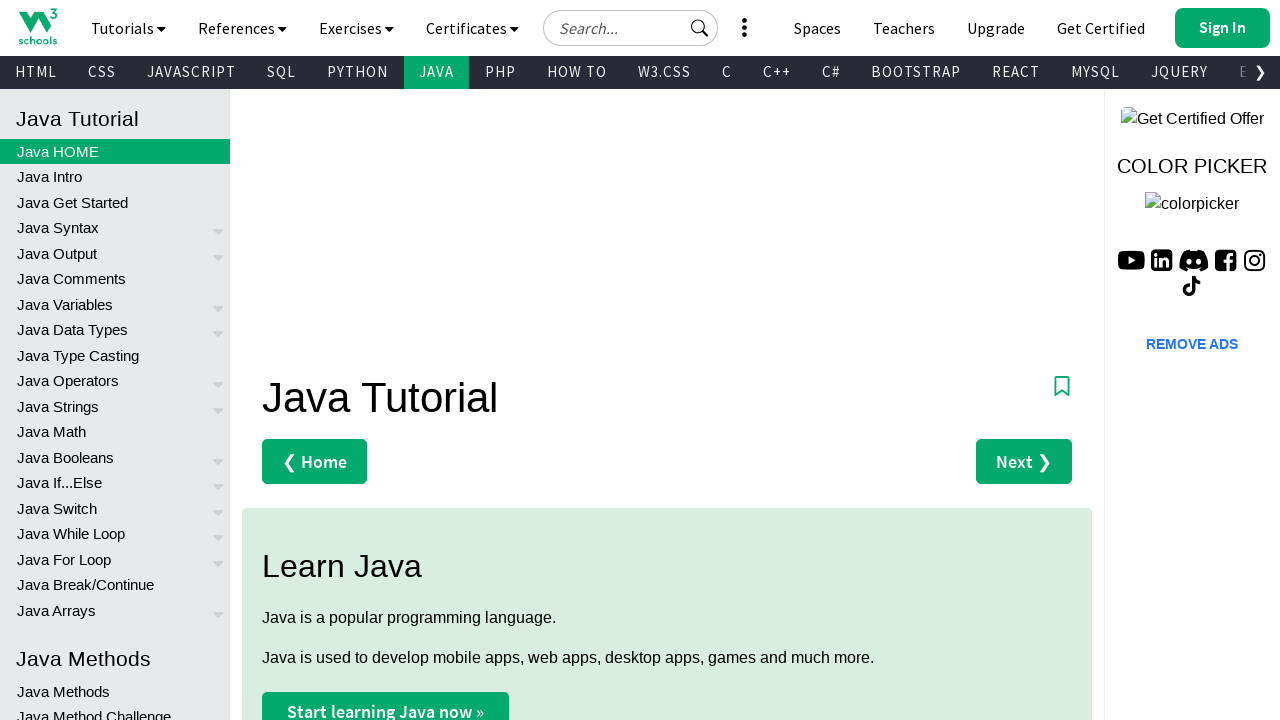

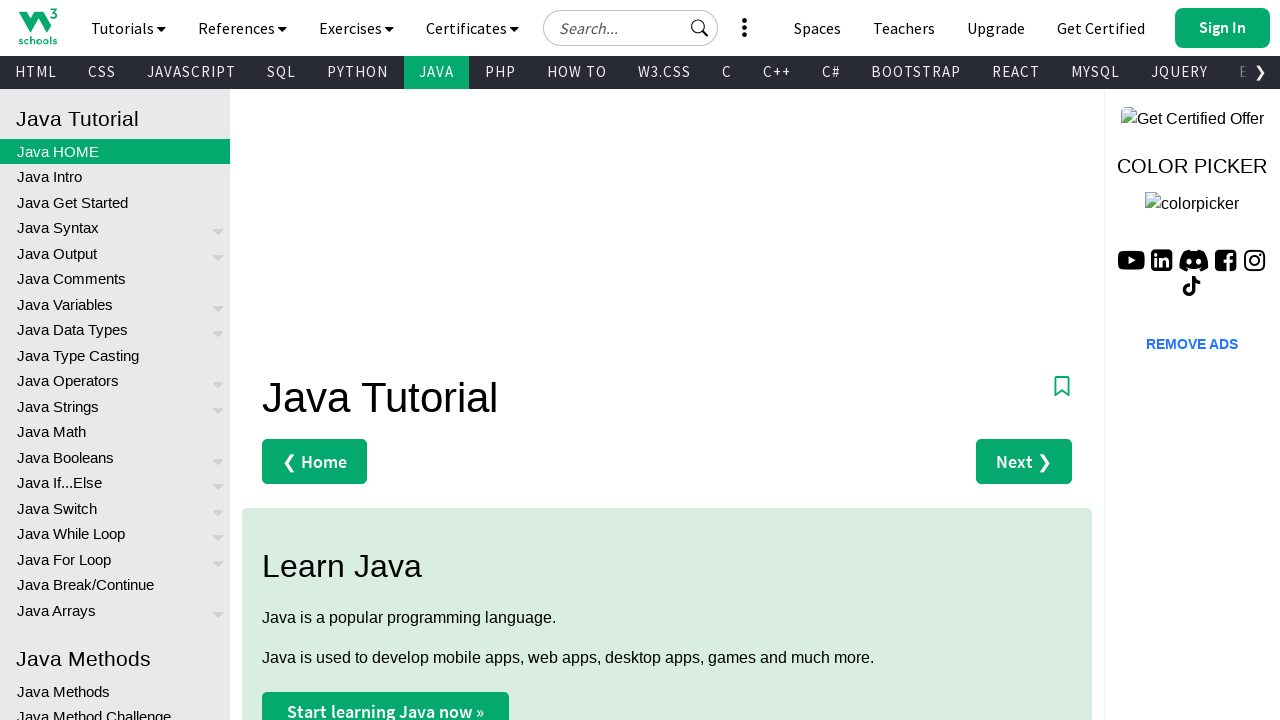